Tests zip code validation by entering a valid 5-digit zip code and verifying the continue button works

Starting URL: https://www.sharelane.com/cgi-bin/register.py

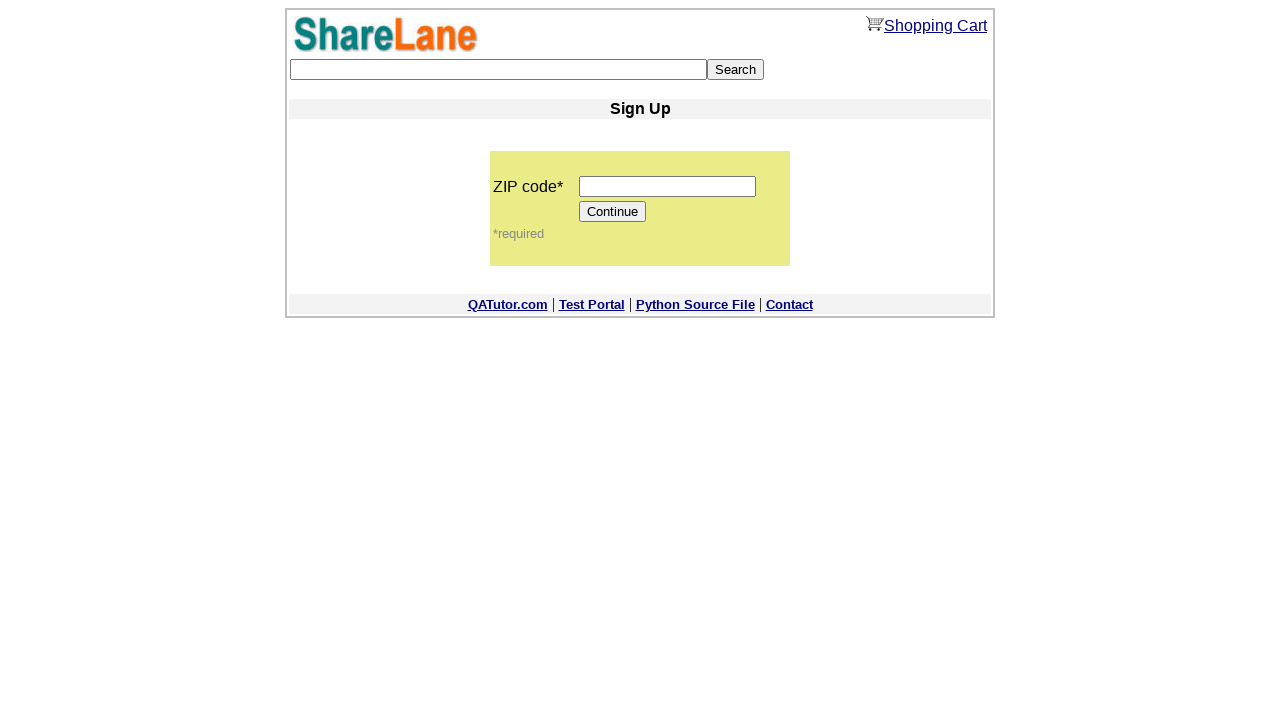

Entered valid 5-digit zip code '00000' in zip code field on input[name='zip_code']
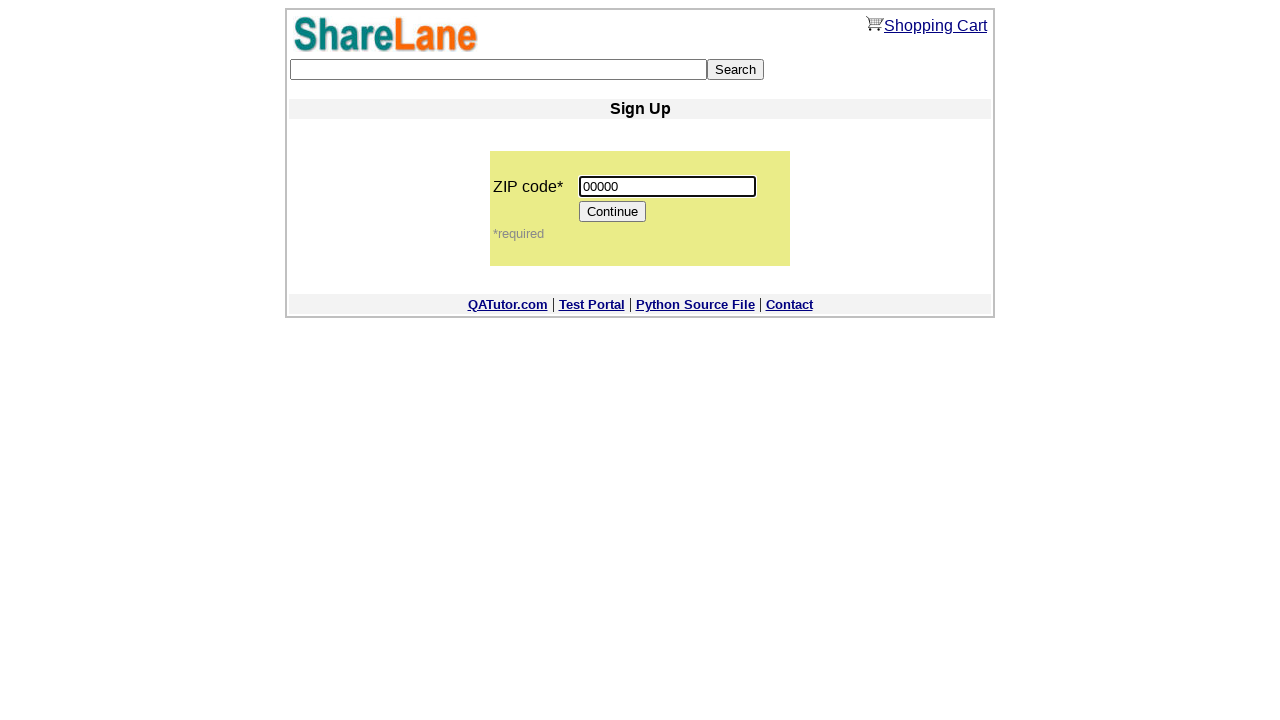

Clicked Continue button to proceed with zip code validation at (613, 212) on input[value='Continue']
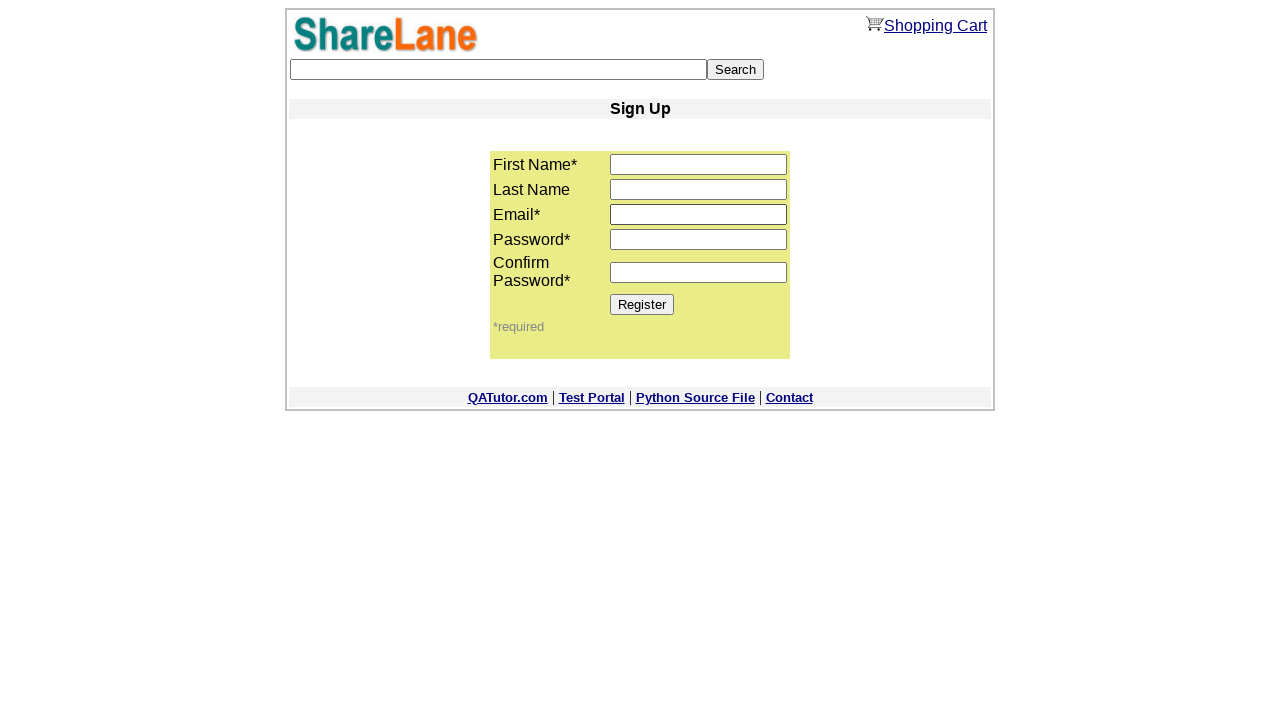

Register button appeared on next page, confirming zip code validation passed
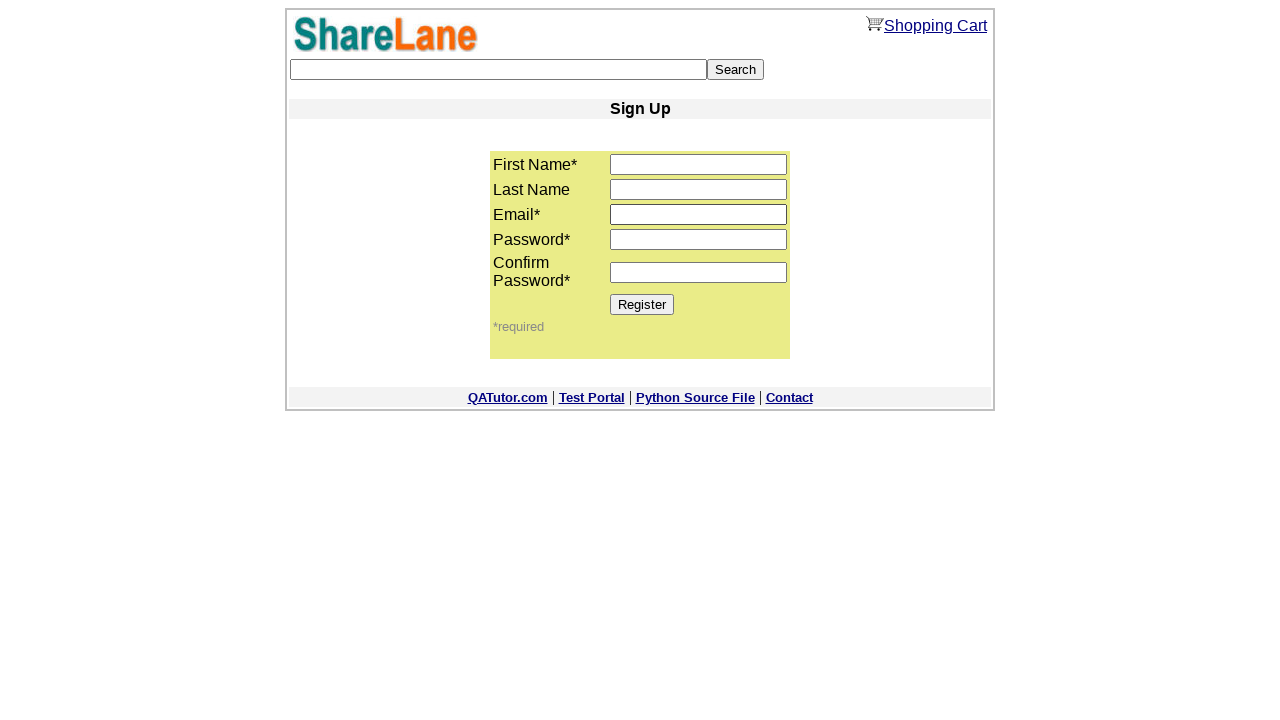

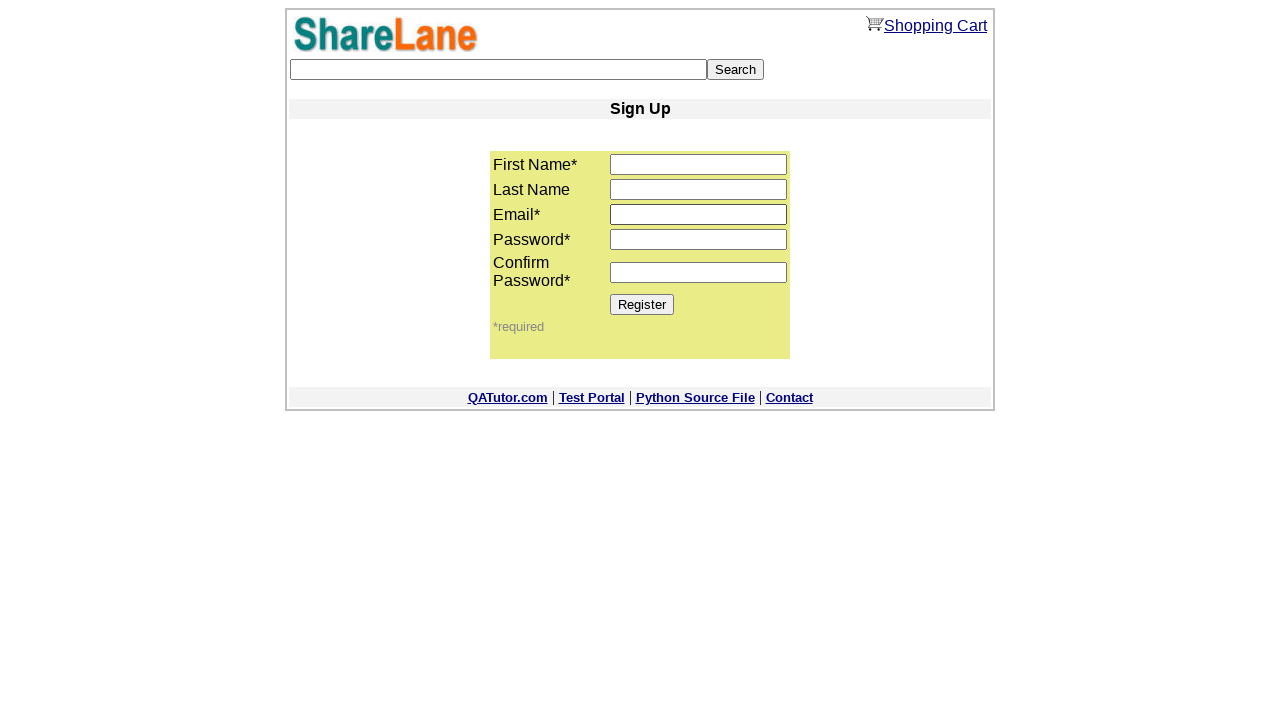